Tests dismissing a JavaScript confirm dialog by clicking a button that triggers a confirm, dismissing it with Cancel, and verifying the result message does not contain "successfuly"

Starting URL: https://testcenter.techproeducation.com/index.php?page=javascript-alerts

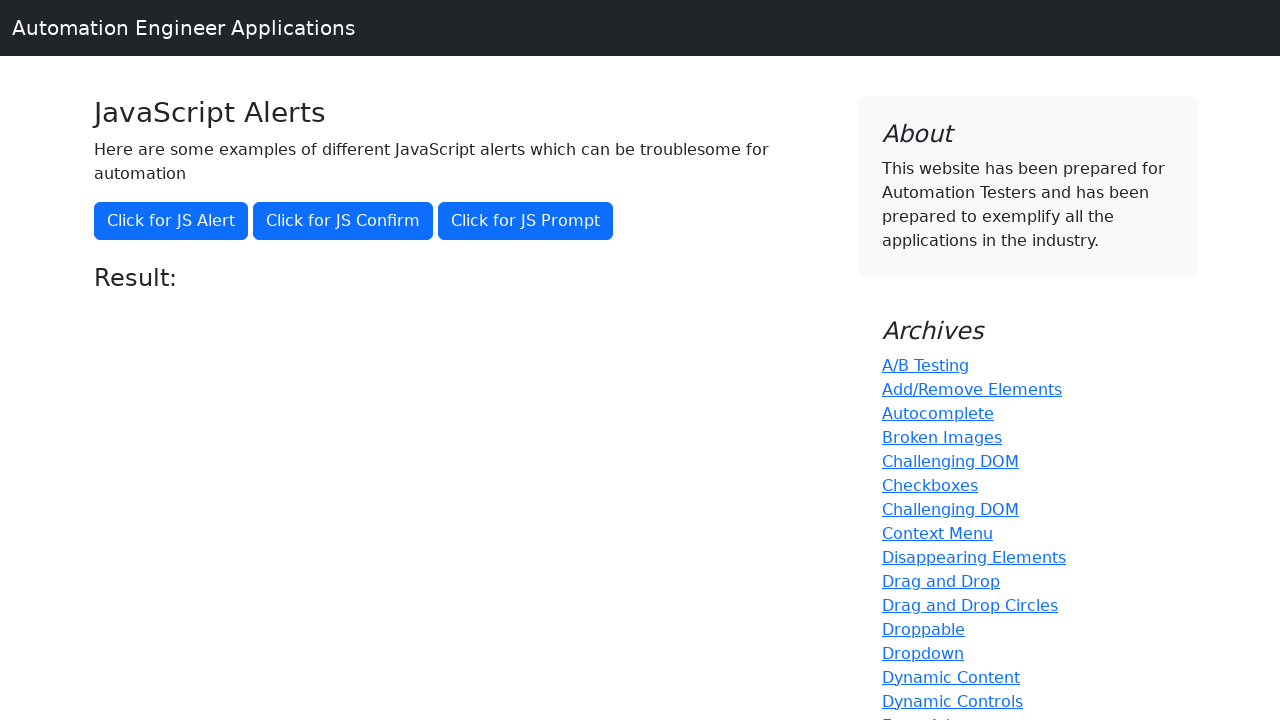

Set up dialog handler to dismiss confirm dialog with Cancel
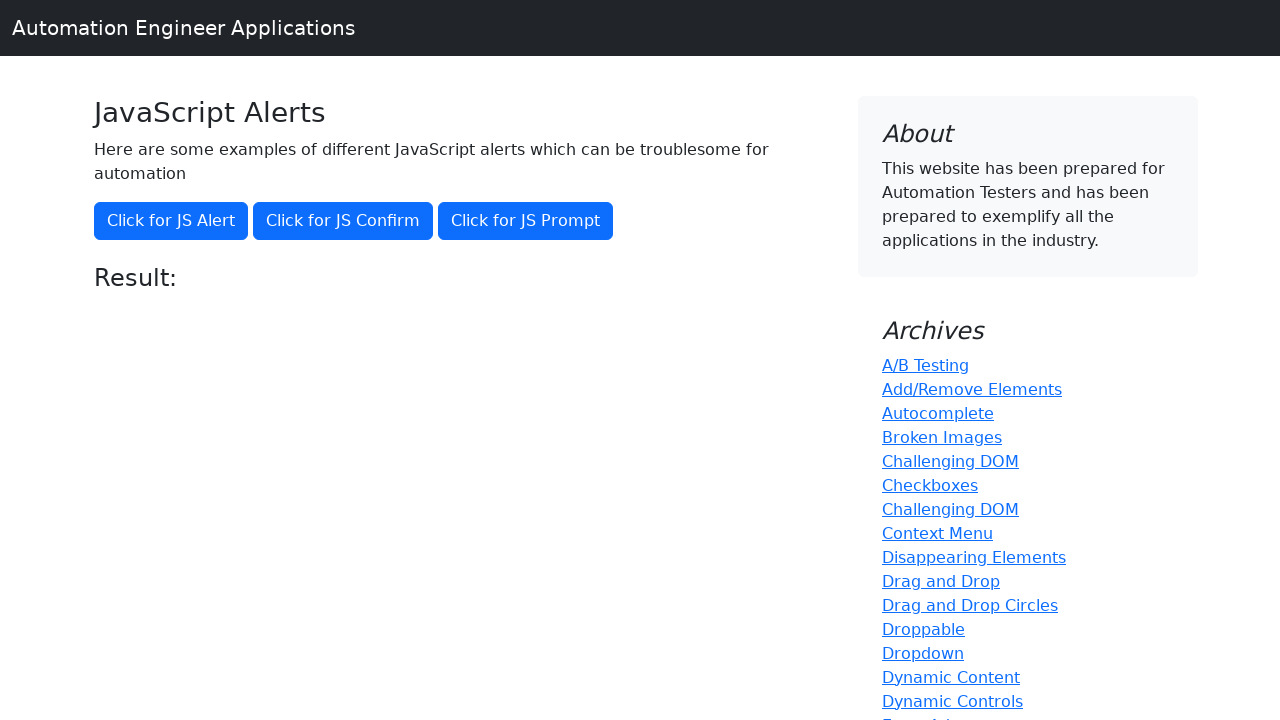

Clicked button to trigger JavaScript confirm dialog at (343, 221) on button[onclick='jsConfirm()']
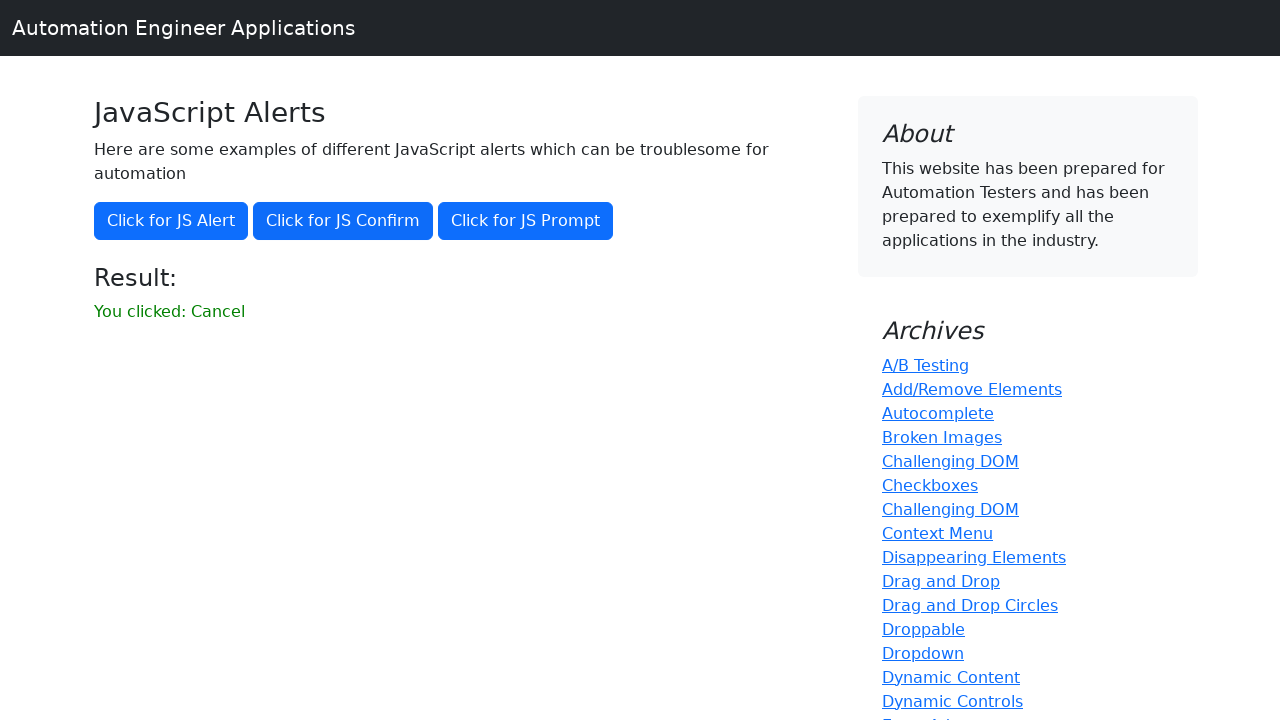

Result element loaded after dismissing confirm dialog
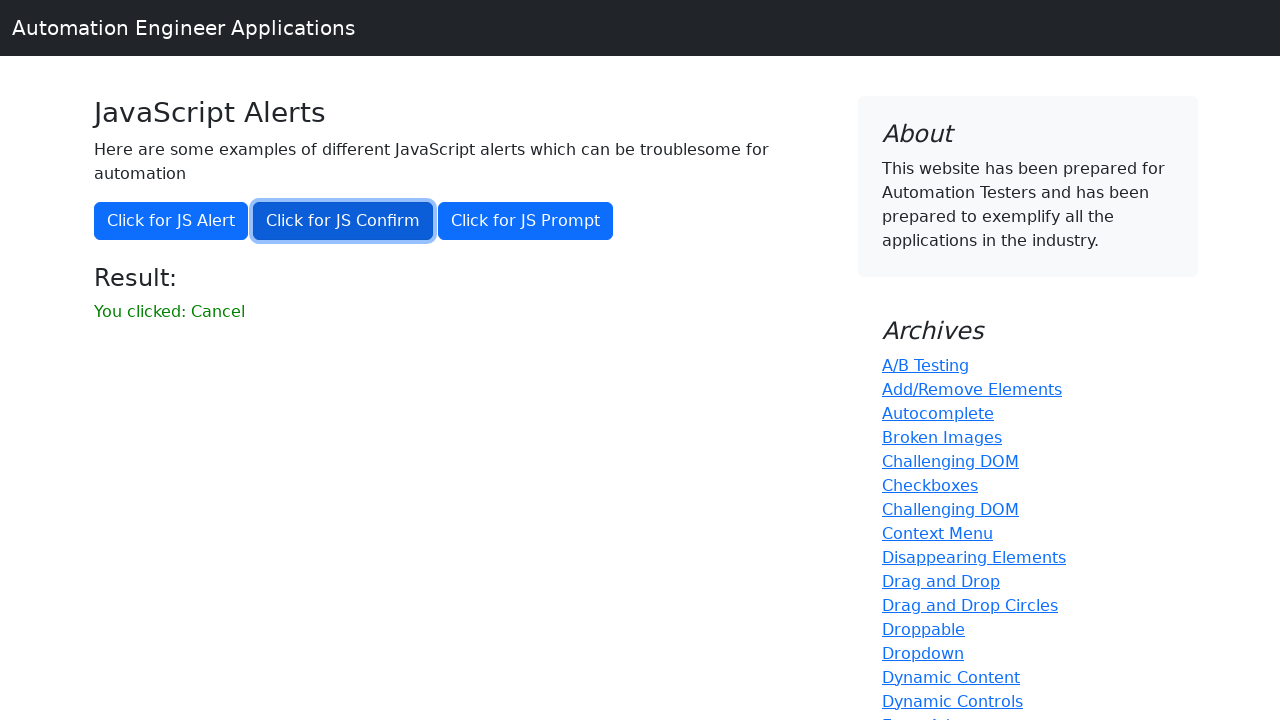

Retrieved result text content
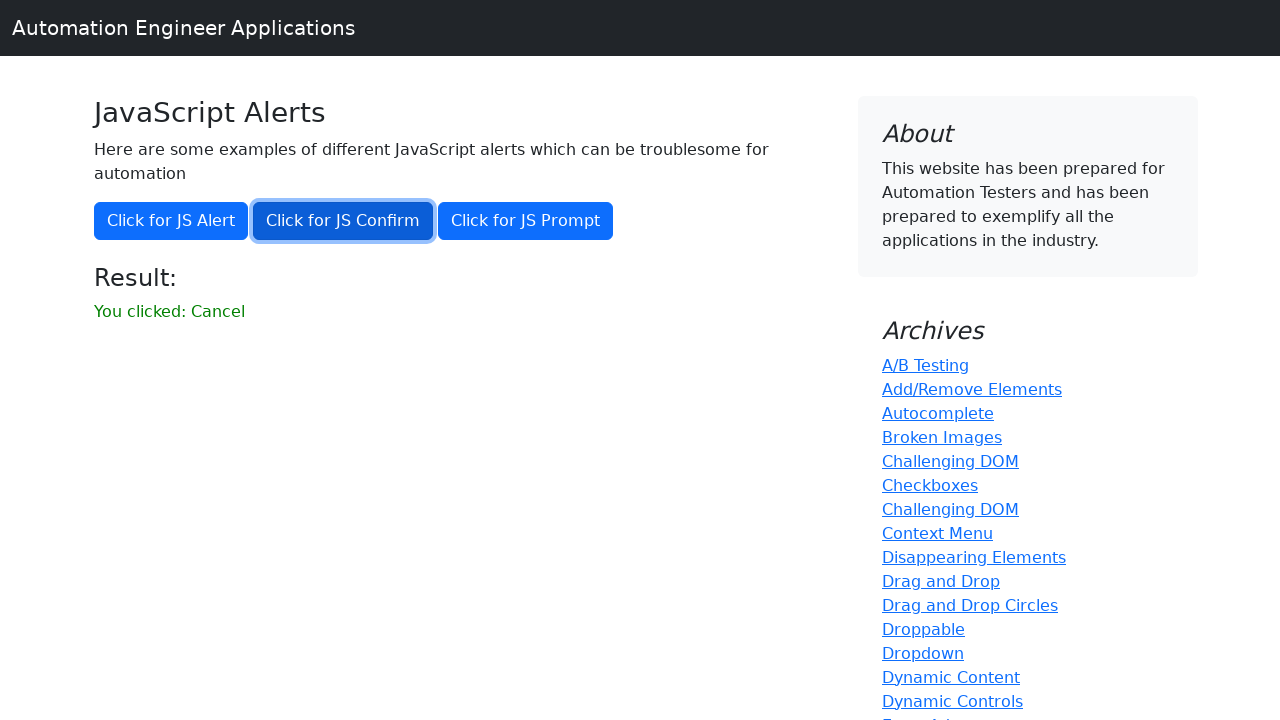

Verified result message does not contain 'successfuly'
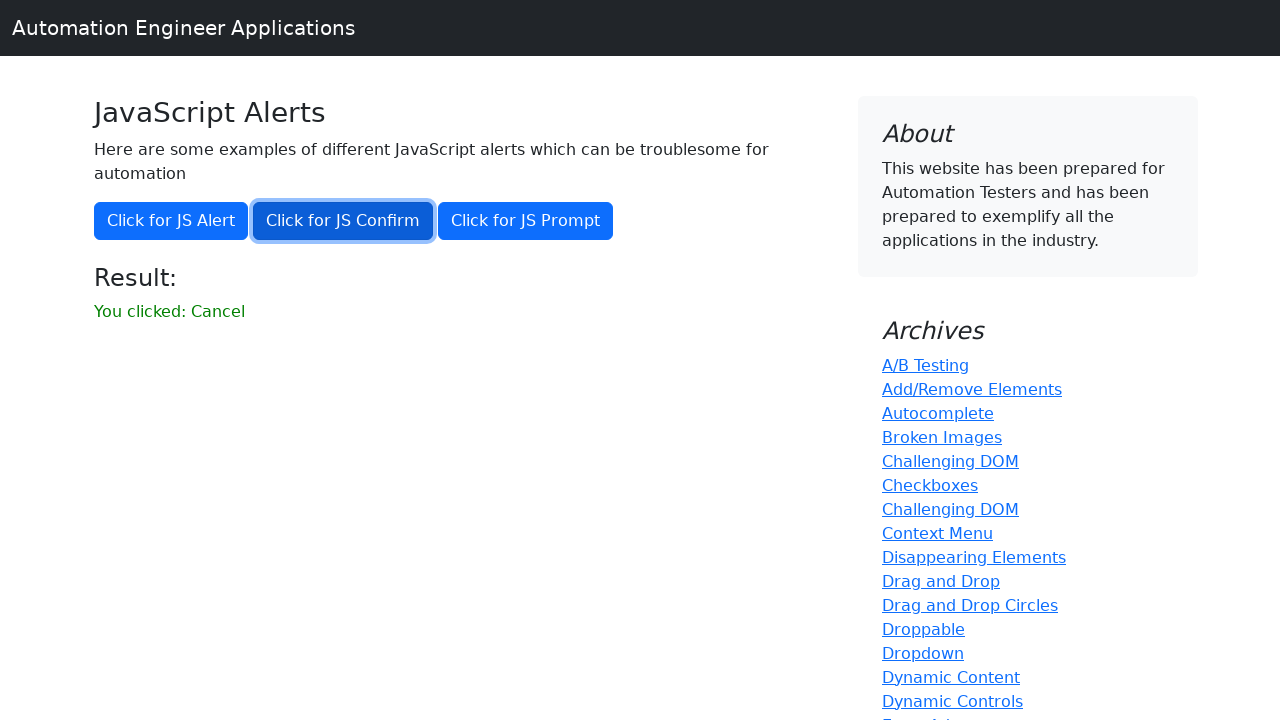

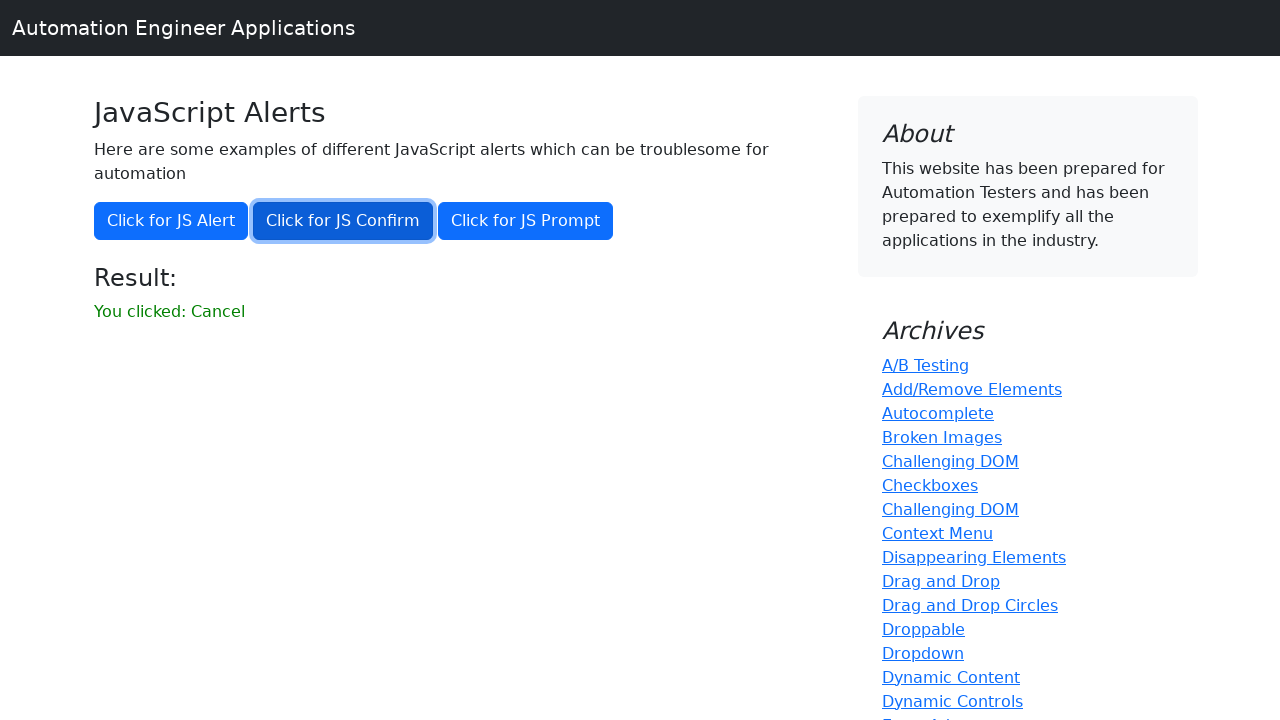